Tests filling a Last Name input field on a form tutorial page by entering text into the input field with maxlength attribute

Starting URL: https://www.hyrtutorials.com/p/add-padding-to-containers.html

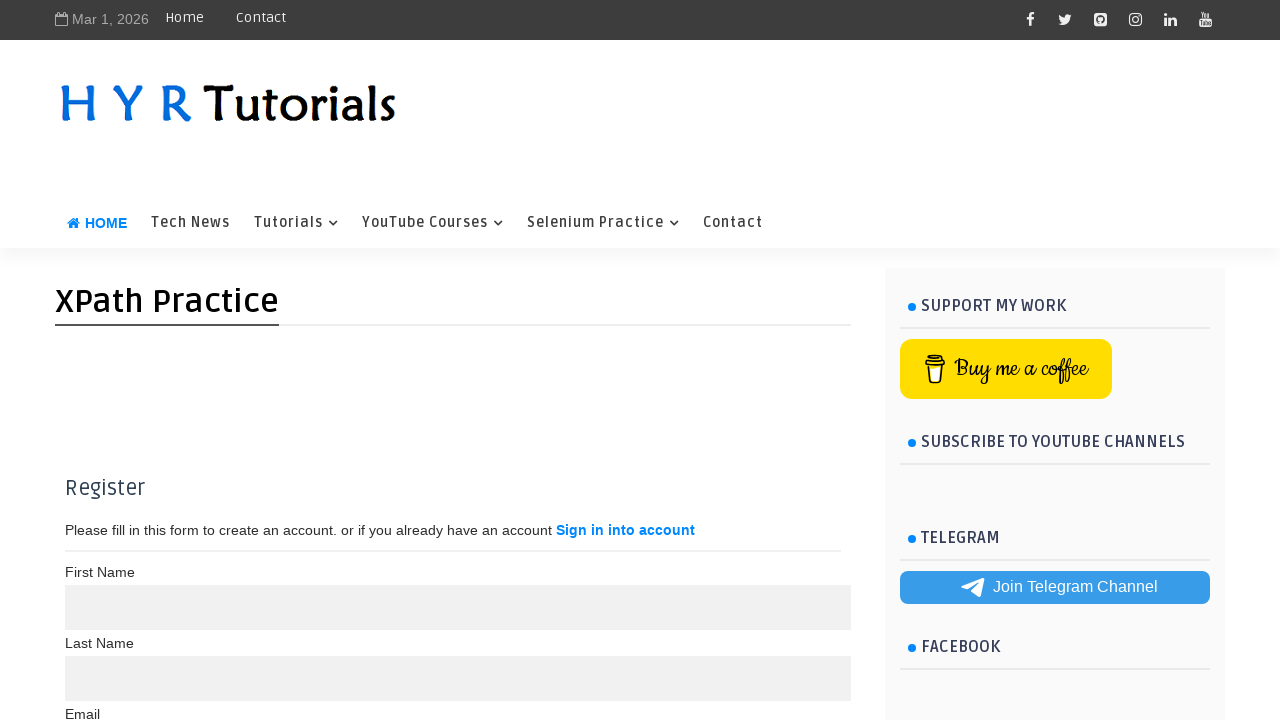

Filled Last Name input field with 'Richardson' on //label[.='Last Name']/following-sibling::input[@maxlength='15']
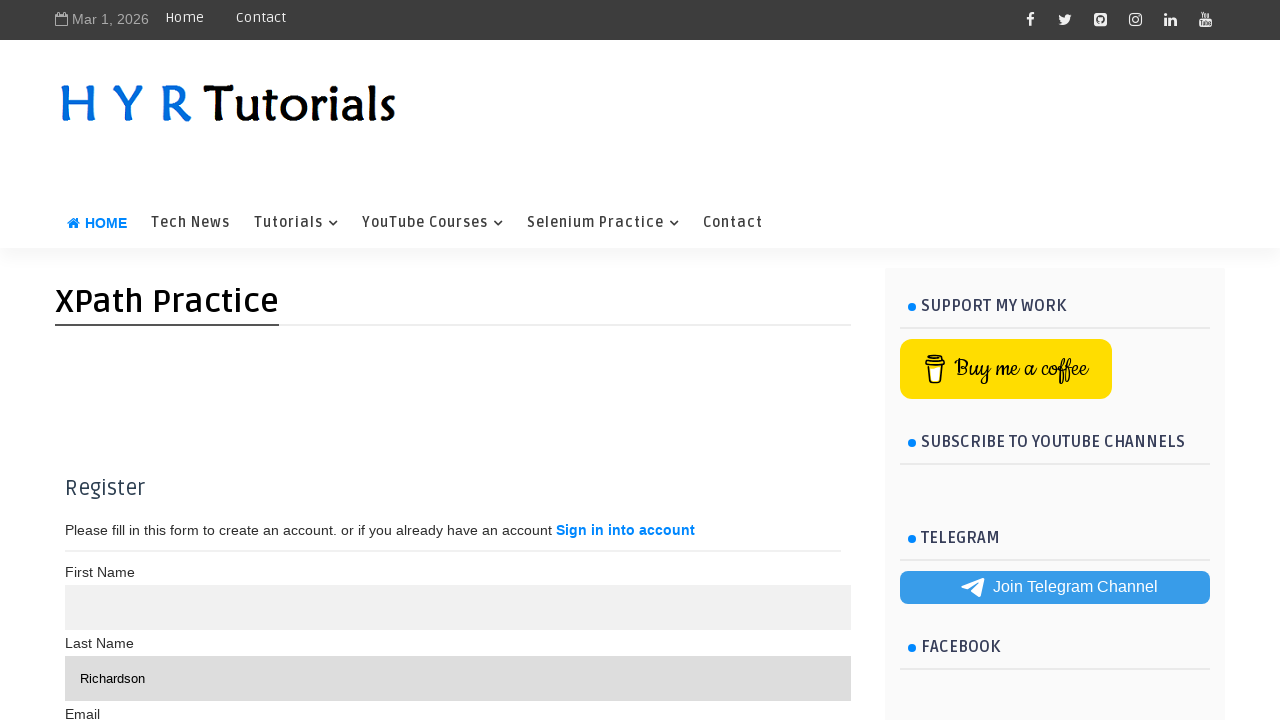

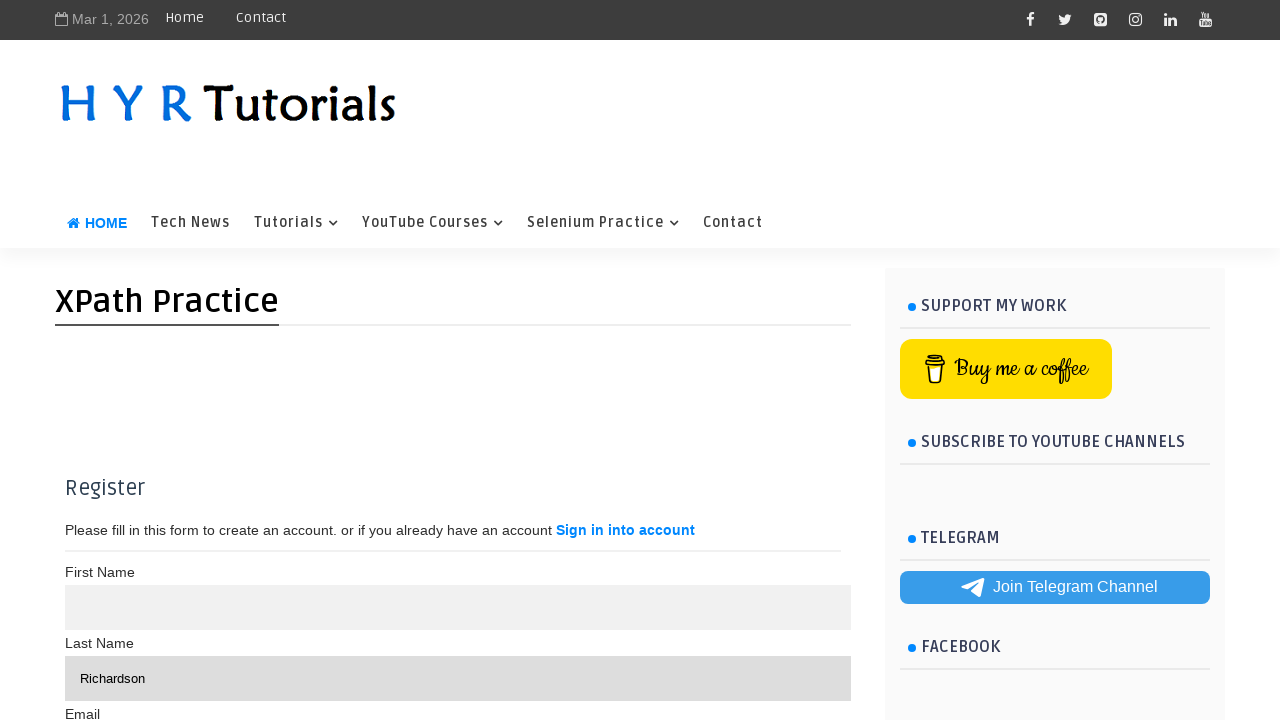